Tests that the Clear completed button displays correct text after marking an item complete

Starting URL: https://demo.playwright.dev/todomvc

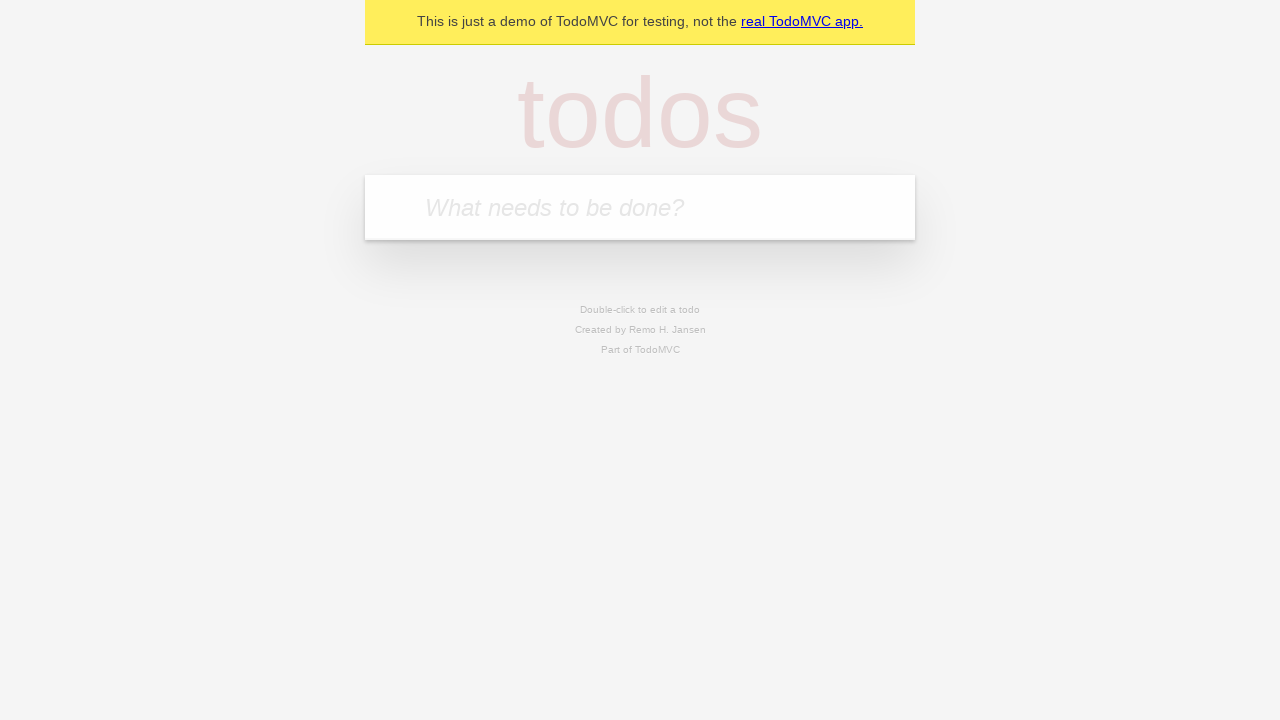

Filled todo input with 'buy some cheese' on internal:attr=[placeholder="What needs to be done?"i]
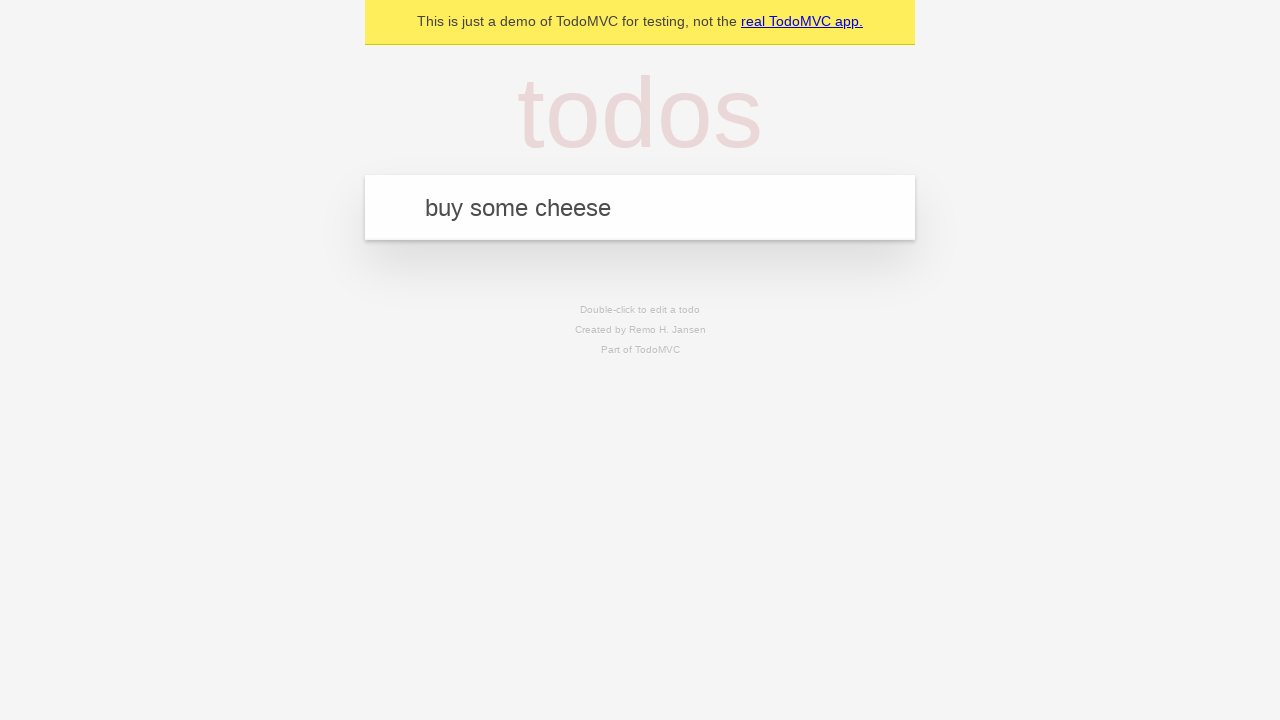

Pressed Enter to add first todo item on internal:attr=[placeholder="What needs to be done?"i]
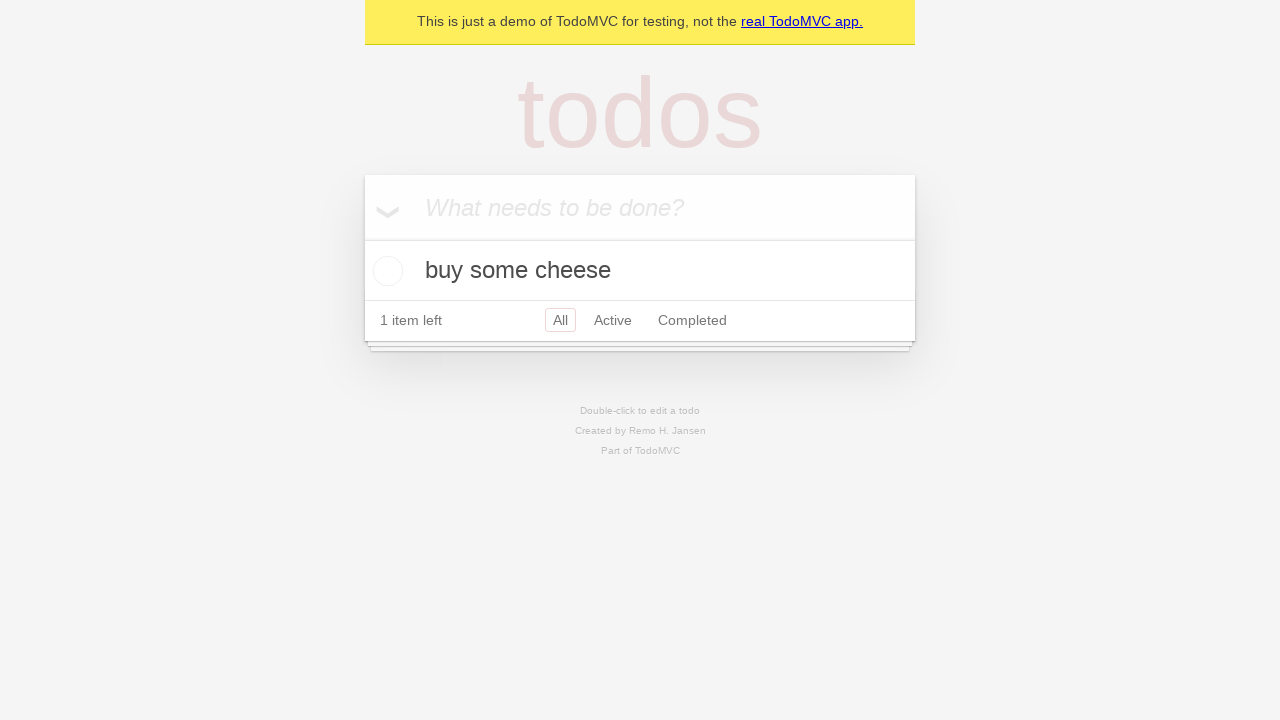

Filled todo input with 'feed the cat' on internal:attr=[placeholder="What needs to be done?"i]
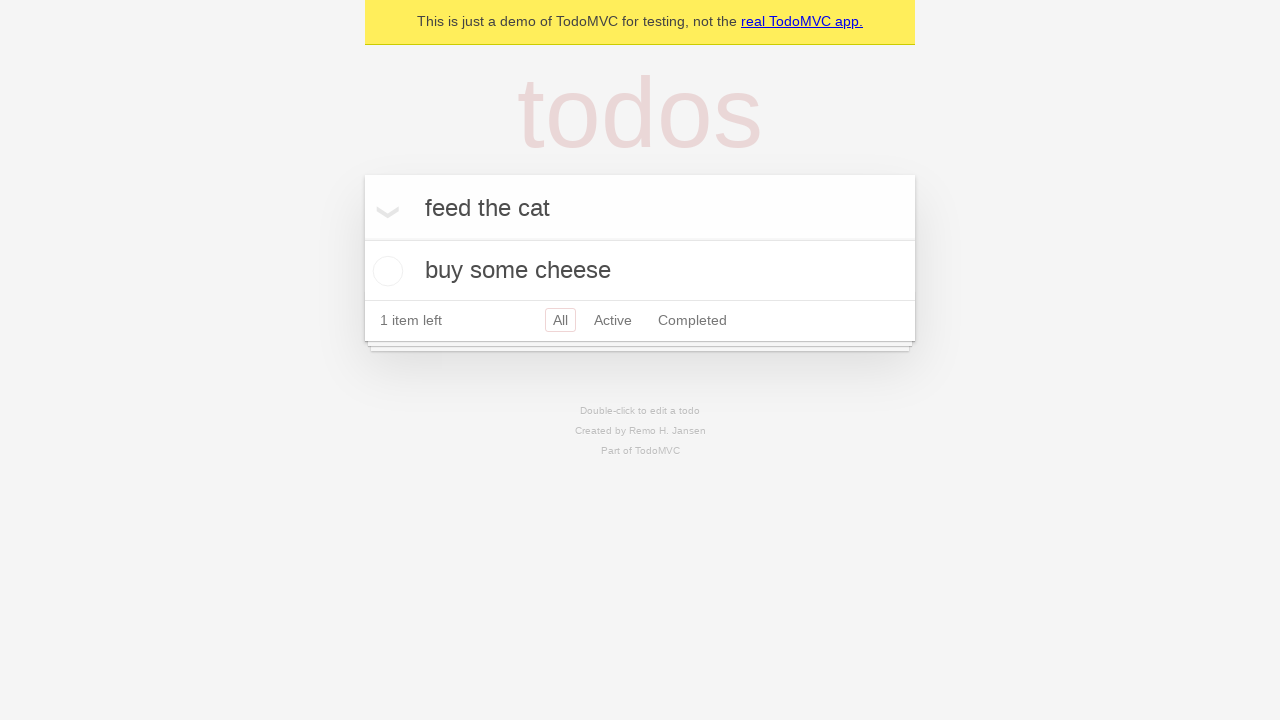

Pressed Enter to add second todo item on internal:attr=[placeholder="What needs to be done?"i]
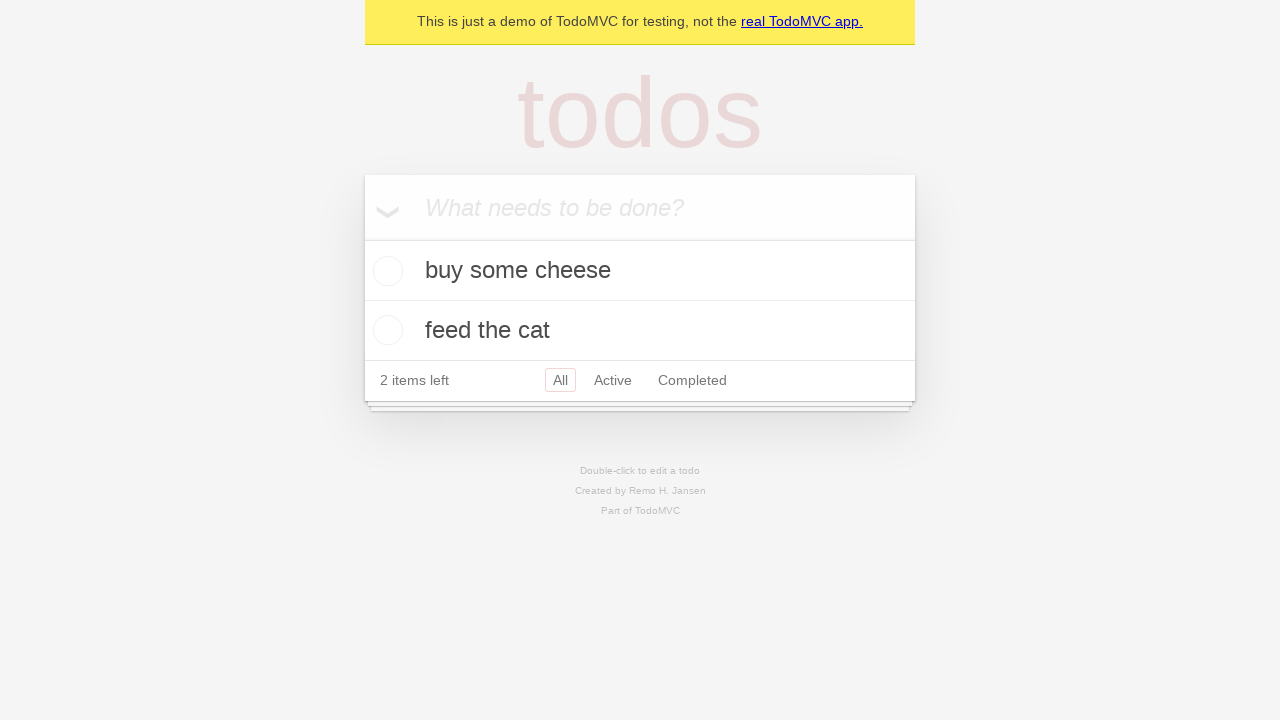

Filled todo input with 'book a doctors appointment' on internal:attr=[placeholder="What needs to be done?"i]
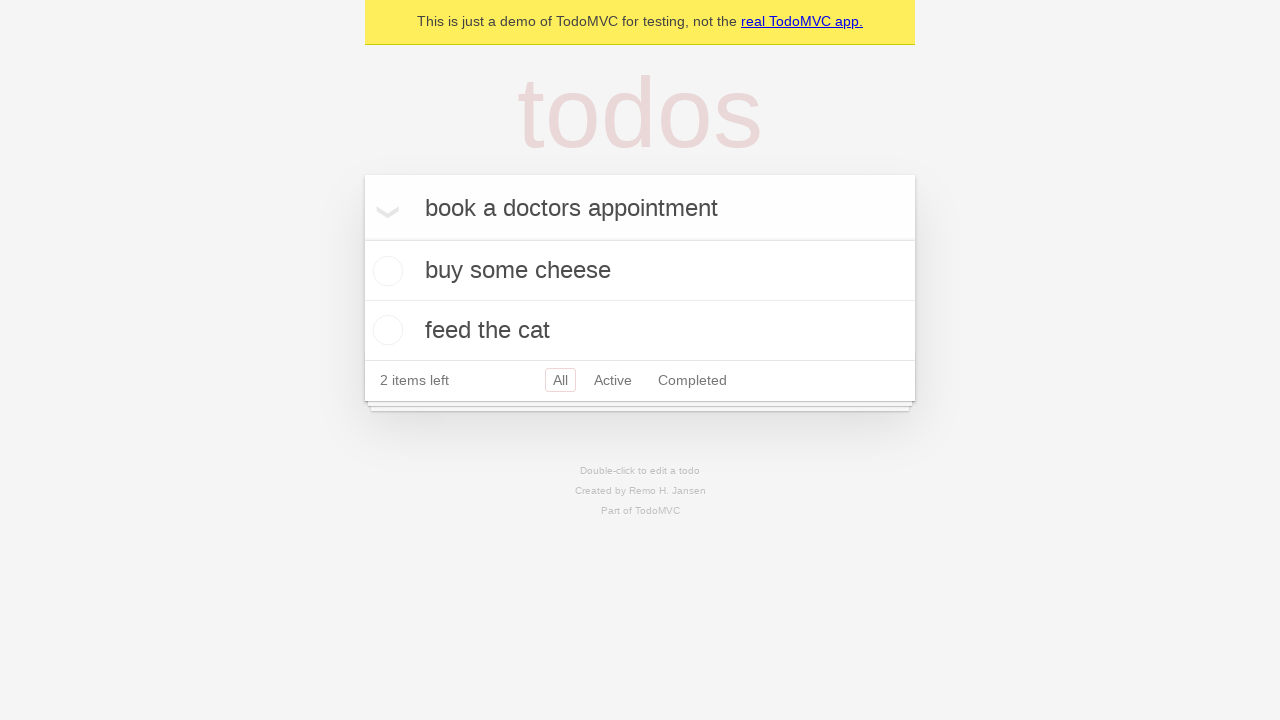

Pressed Enter to add third todo item on internal:attr=[placeholder="What needs to be done?"i]
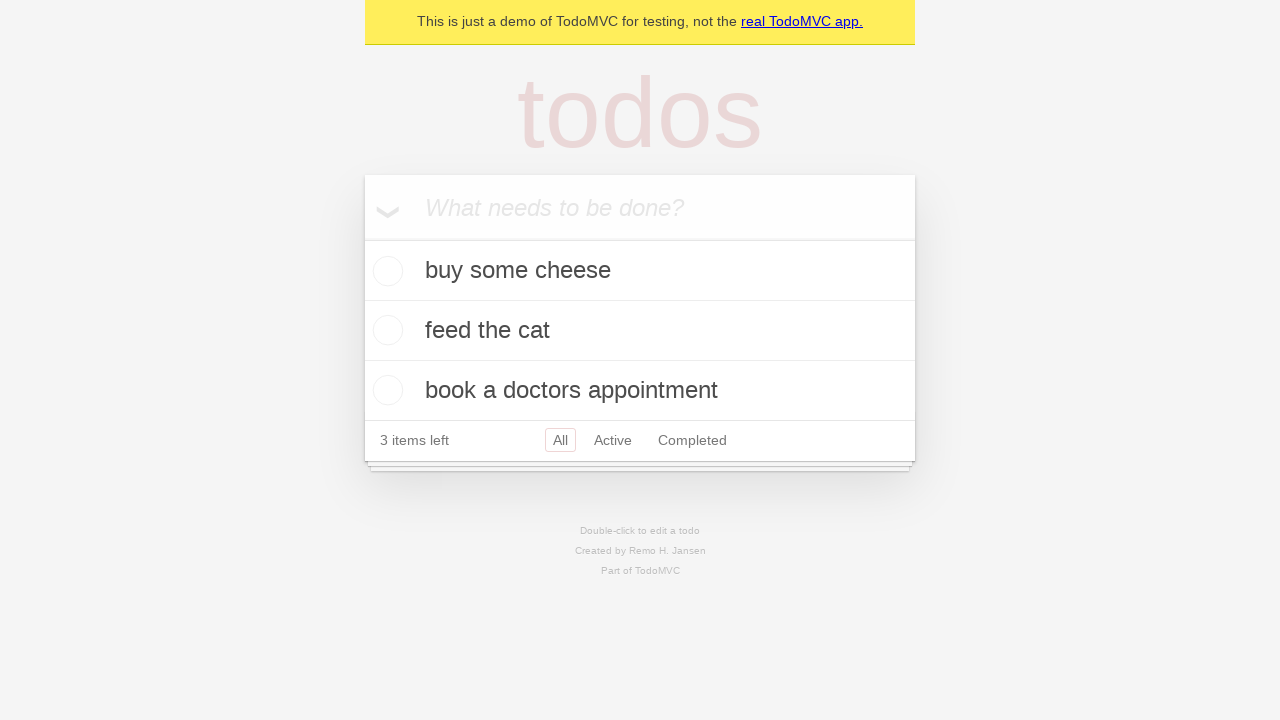

Marked first todo item as complete at (385, 271) on .todo-list li .toggle >> nth=0
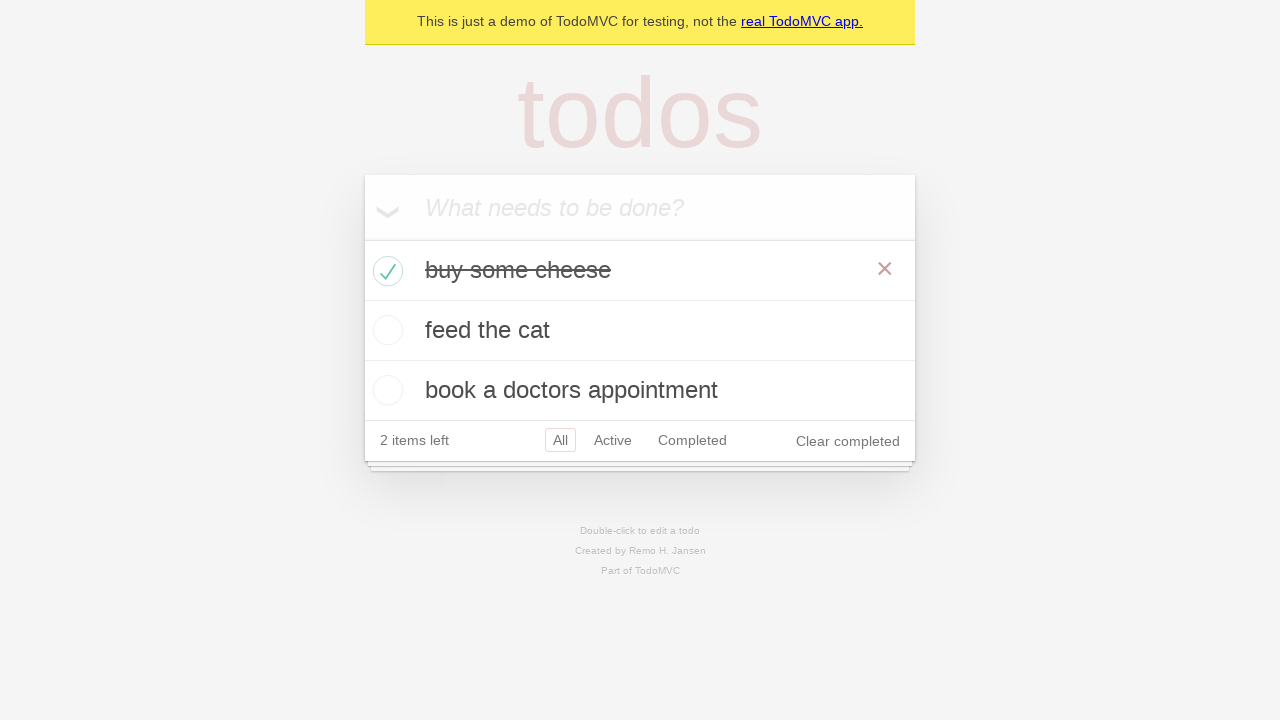

Clear completed button appeared with correct text
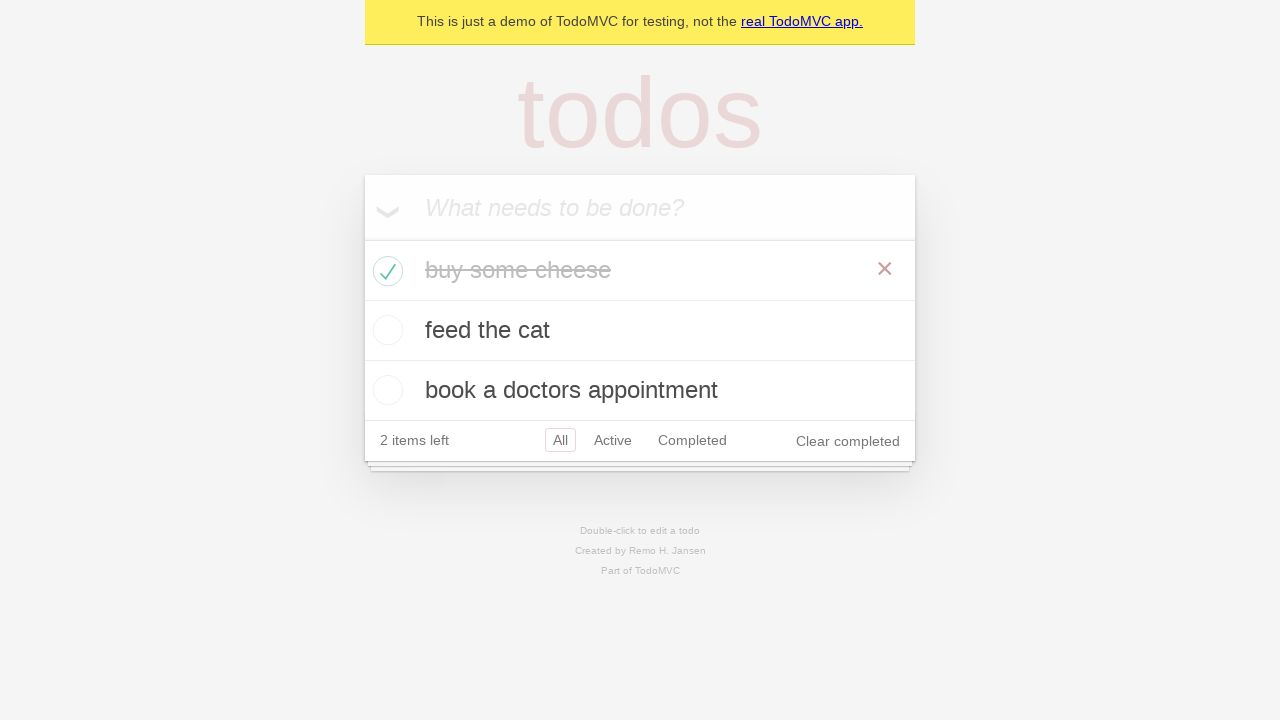

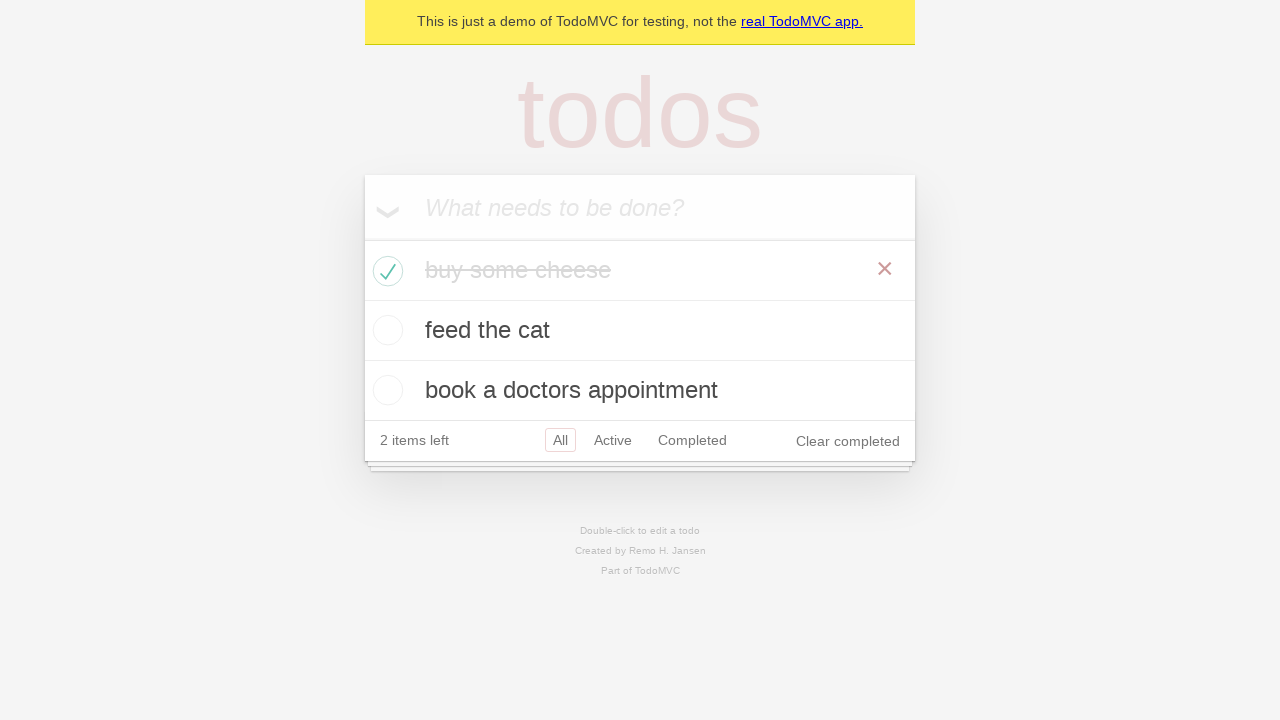